Navigates to the Y8 games website and waits for the page to load successfully

Starting URL: https://www.y8.com

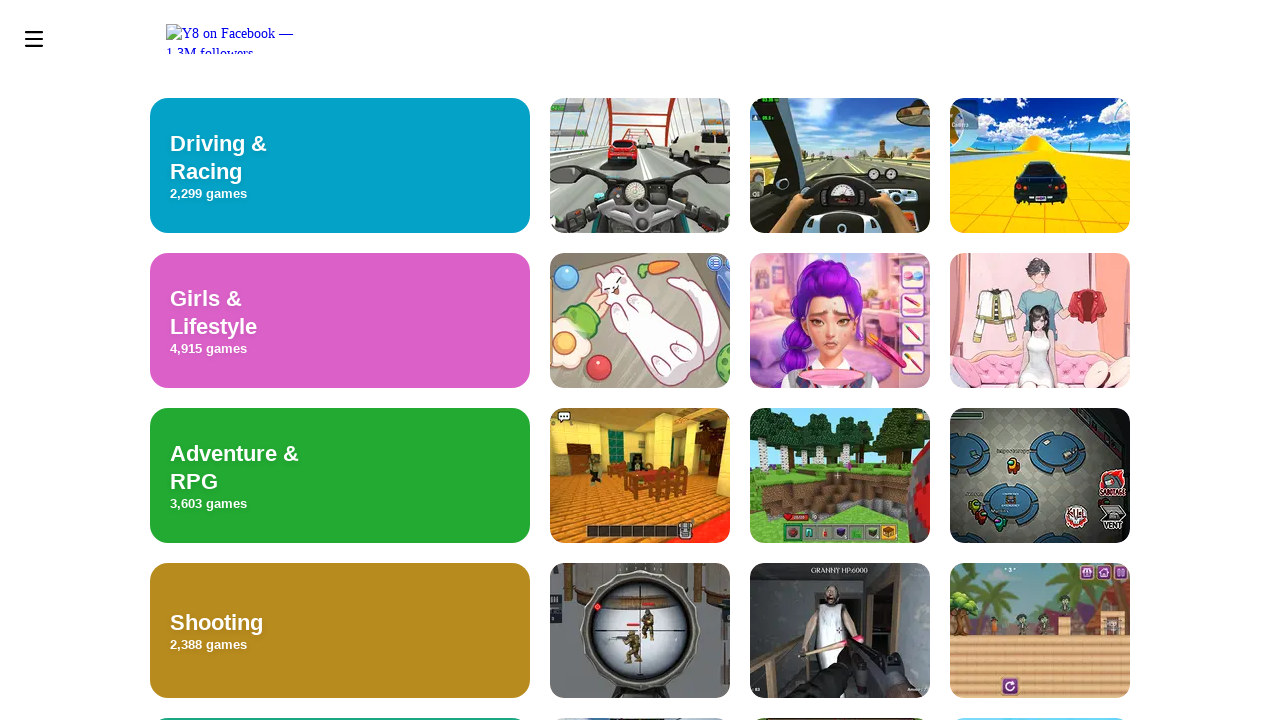

Navigated to Y8 games website
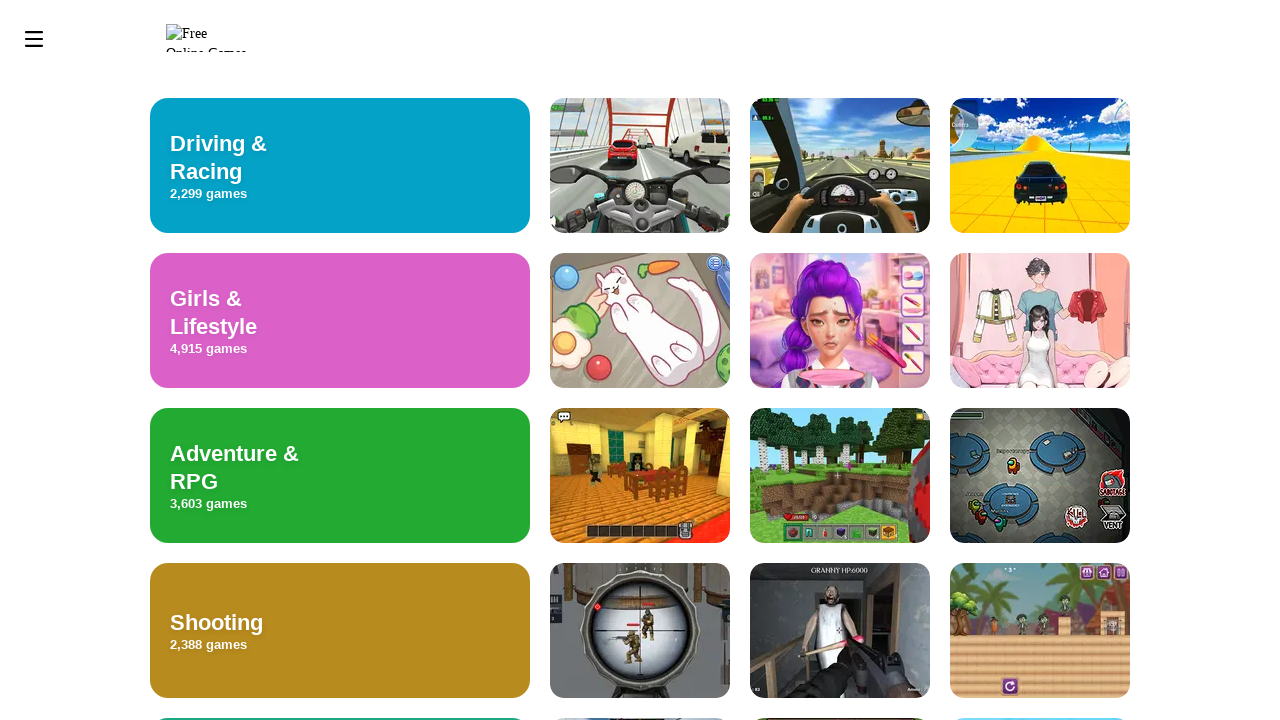

Page loaded successfully with networkidle state
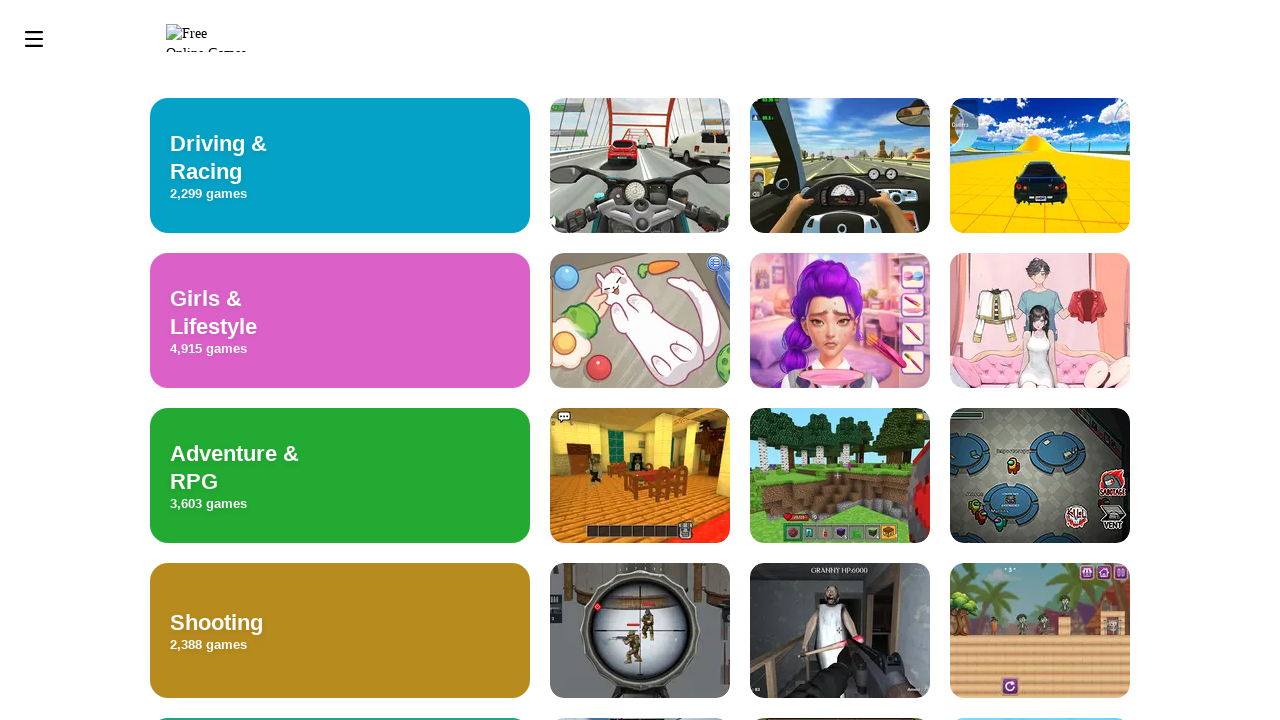

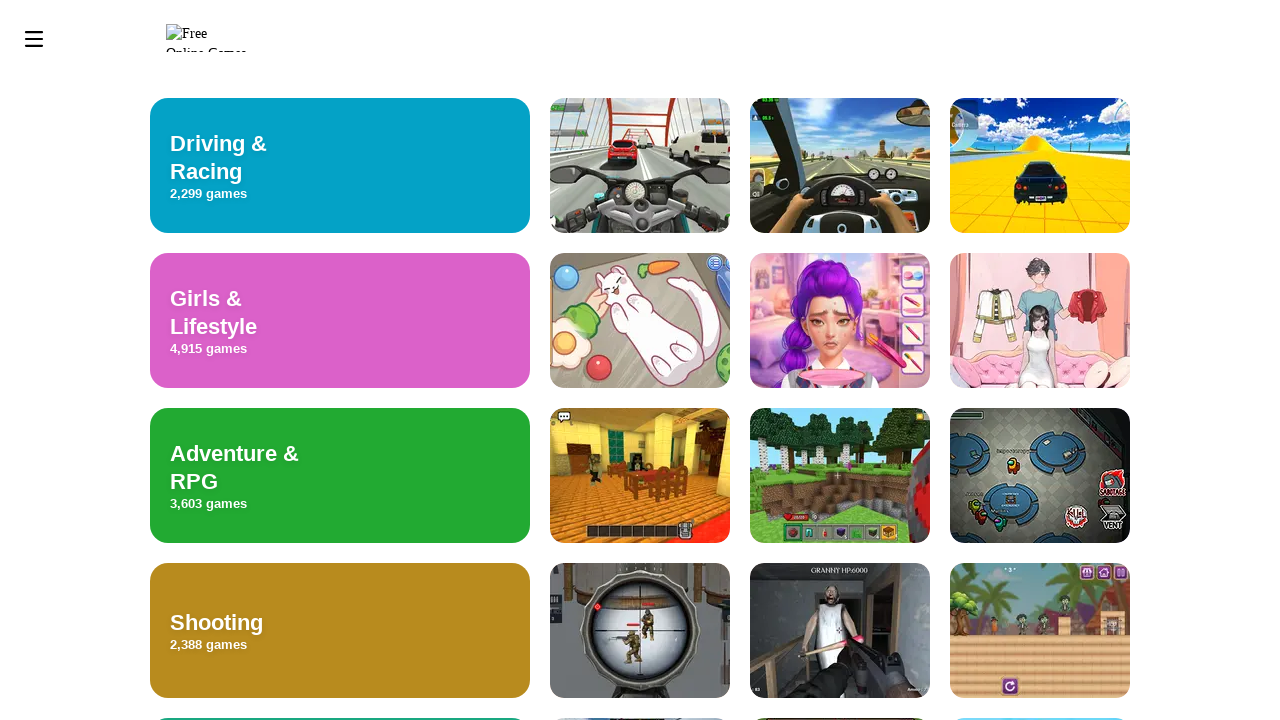